Tests right-click button functionality and verifies confirmation message appears

Starting URL: https://demoqa.com/buttons

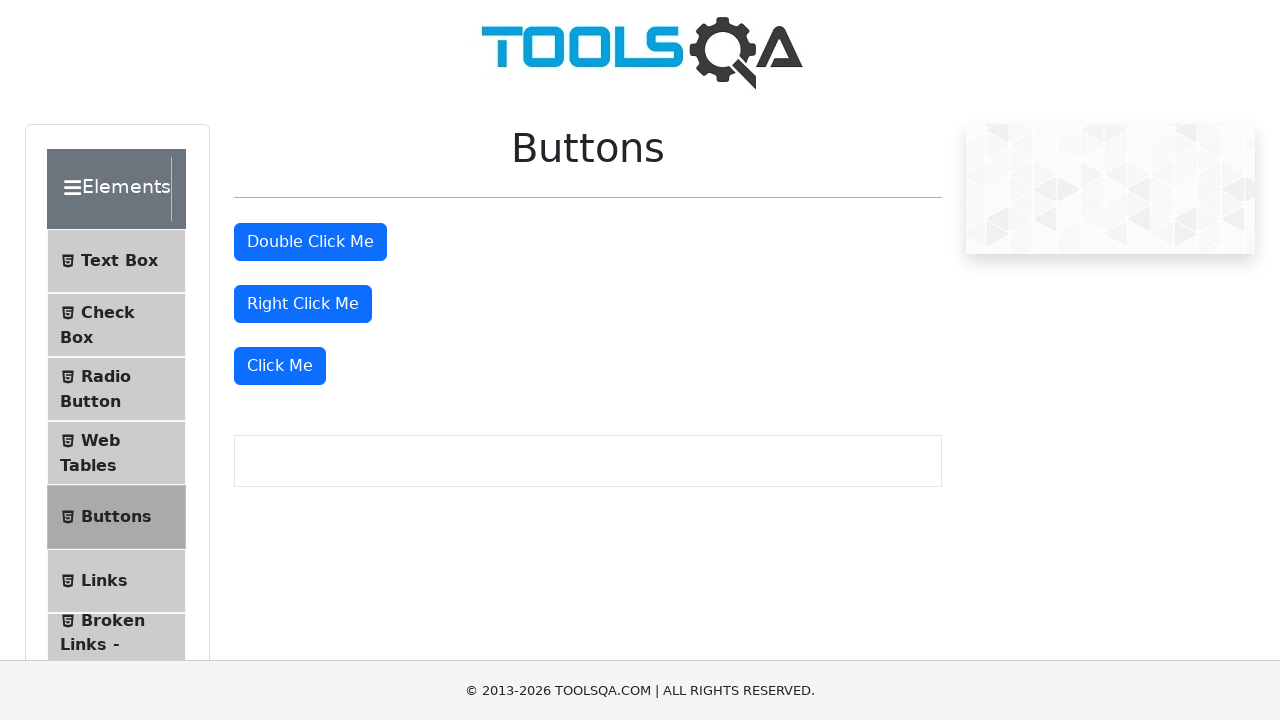

Right-clicked the right-click button element at (303, 304) on #rightClickBtn
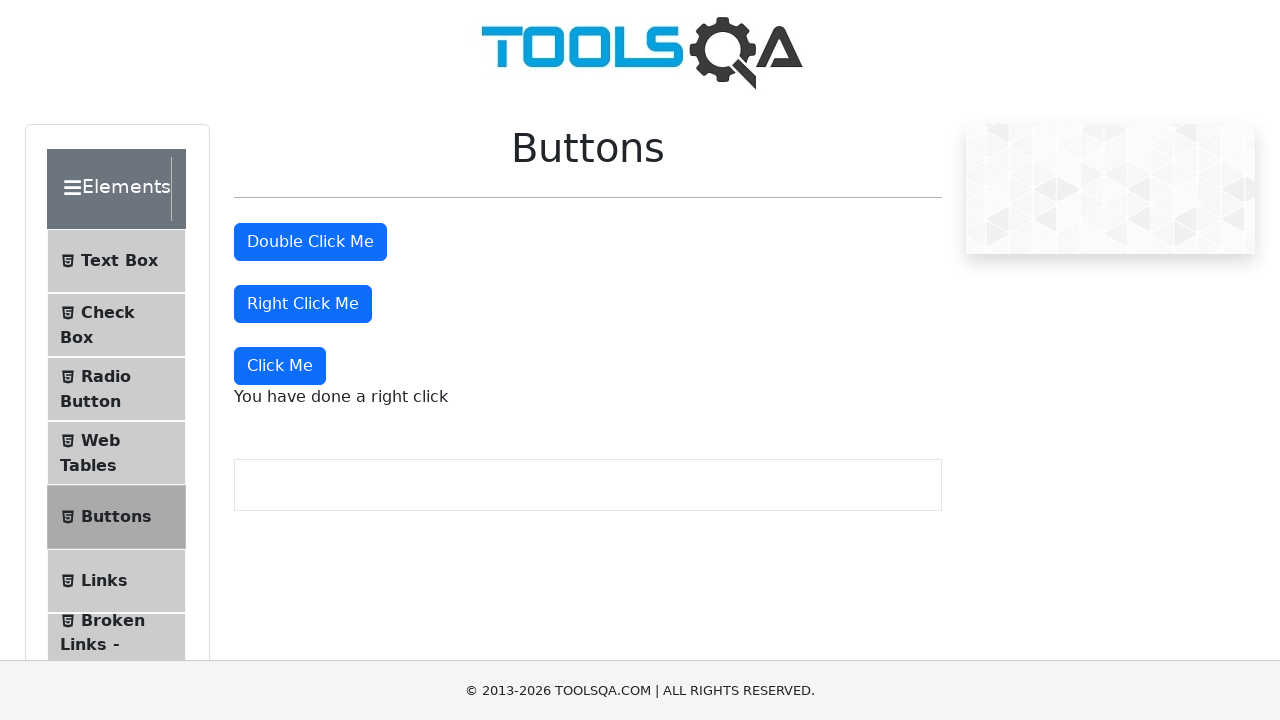

Right-click confirmation message appeared
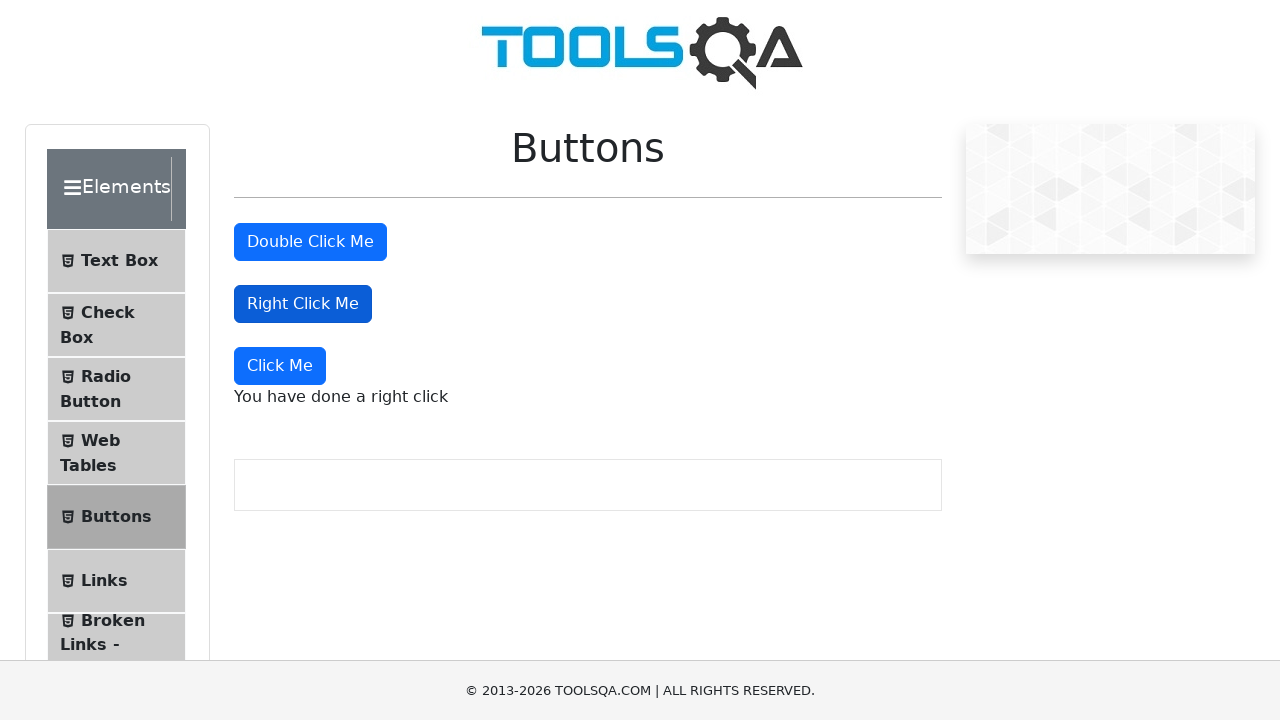

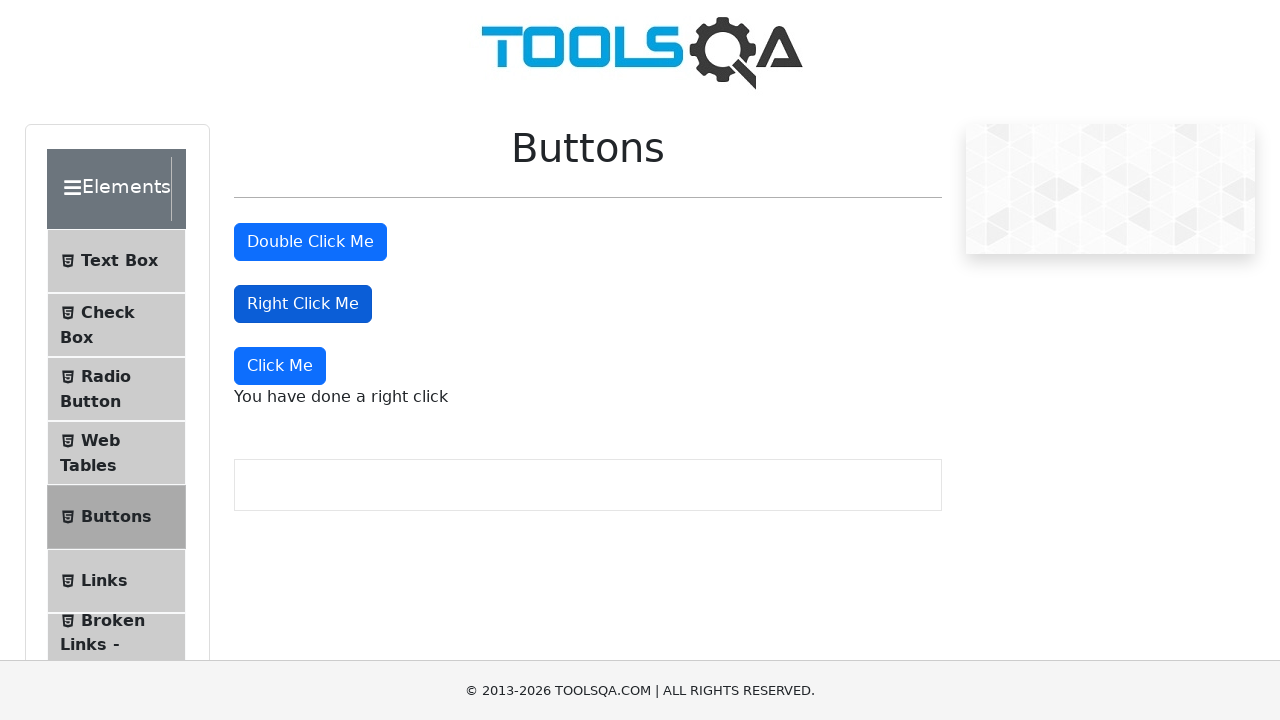